Tests the forgot password link functionality by clicking on it and verifying that the reset password page is displayed

Starting URL: https://opensource-demo.orangehrmlive.com/

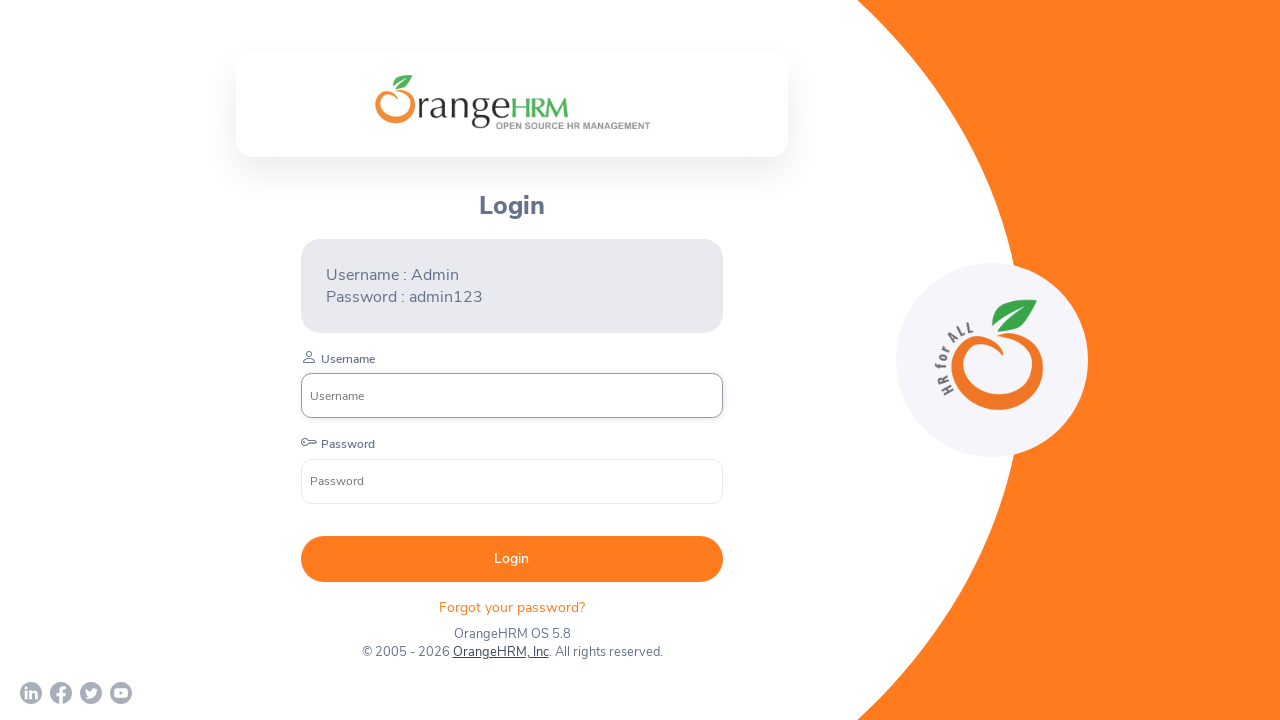

Clicked on forgot password link at (512, 607) on xpath=//p[@class='oxd-text oxd-text--p orangehrm-login-forgot-header']
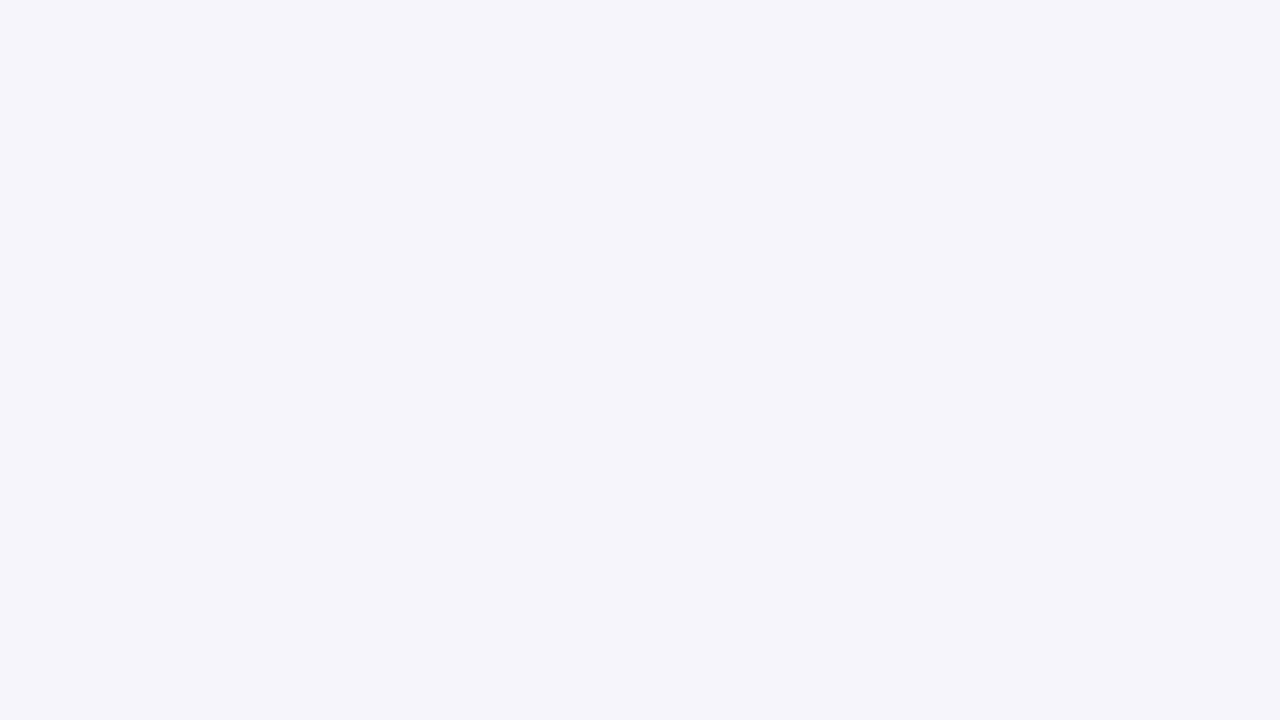

Reset password page loaded and title element is visible
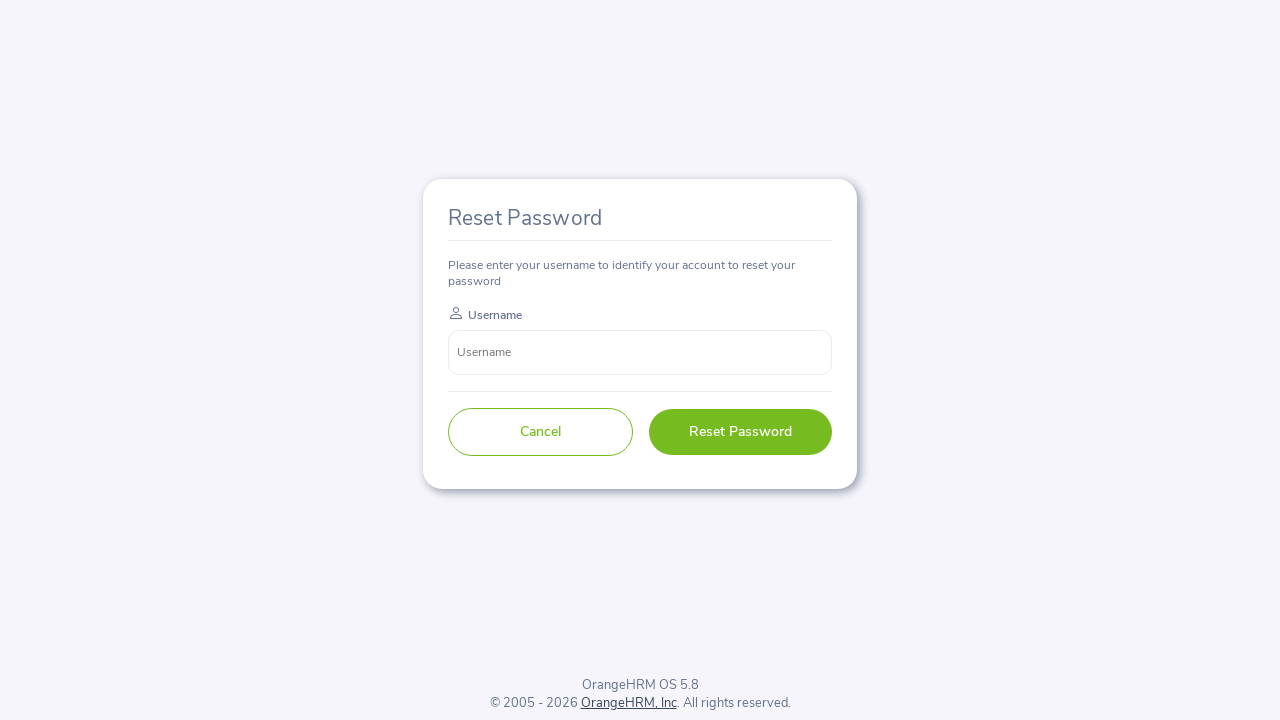

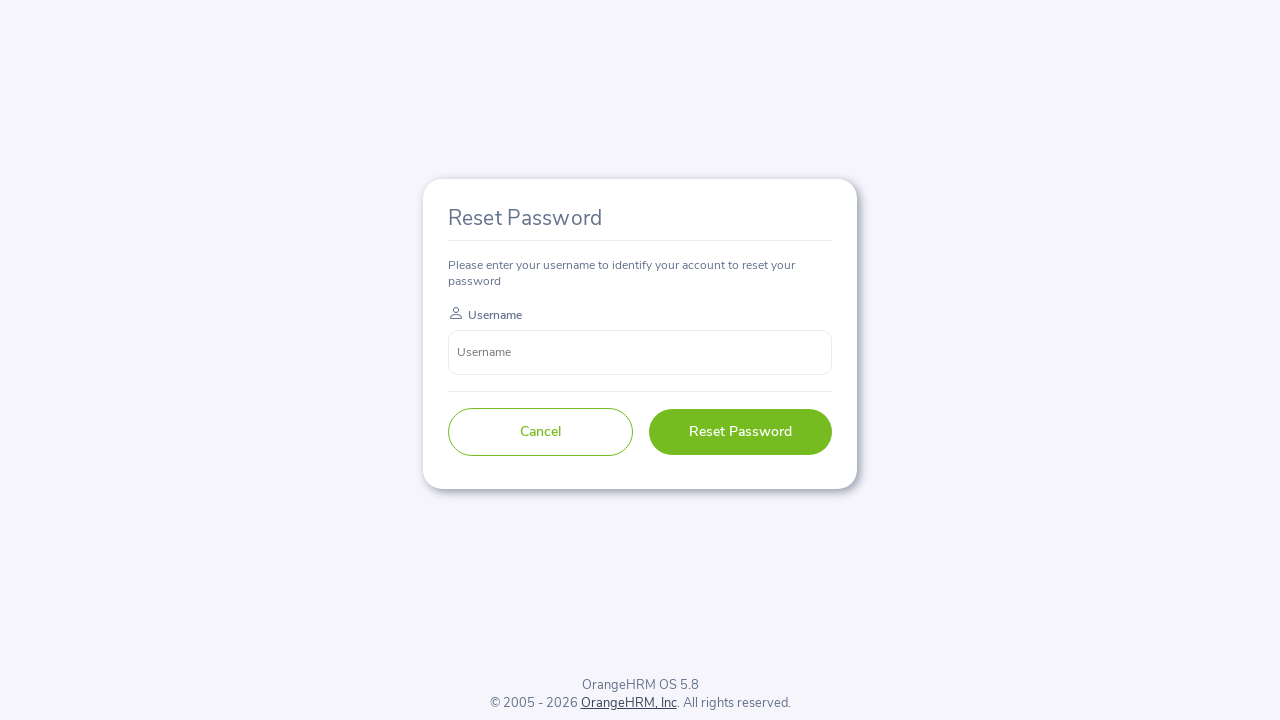